Navigates to a GitHub Pages test site and clicks a button element on the page

Starting URL: https://SunInJuly.github.io/execute_script.html

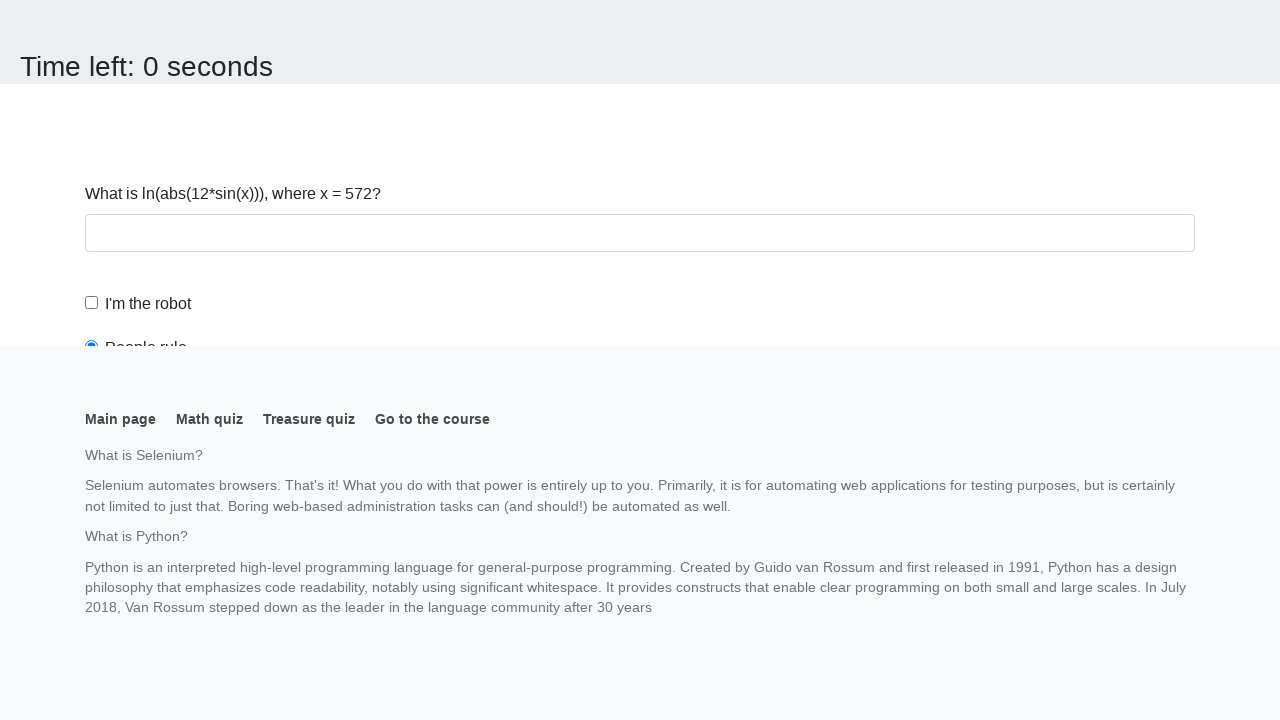

Navigated to GitHub Pages test site
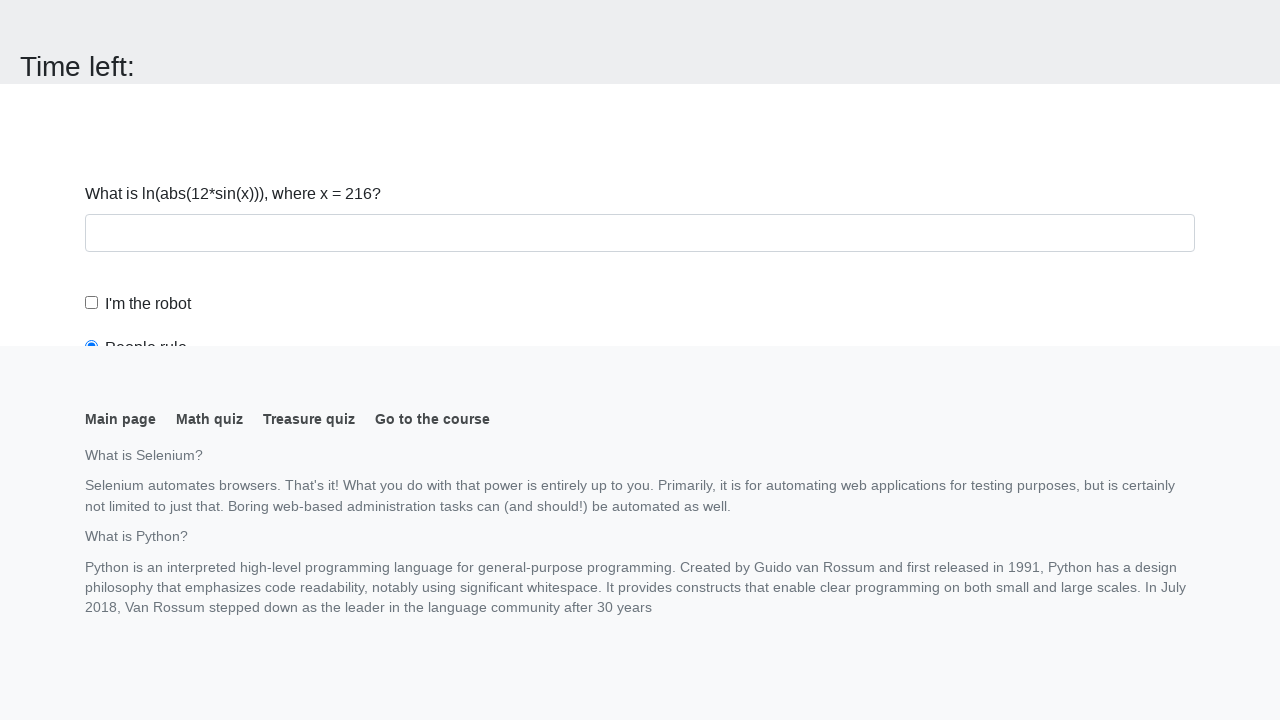

Button element became visible on the page
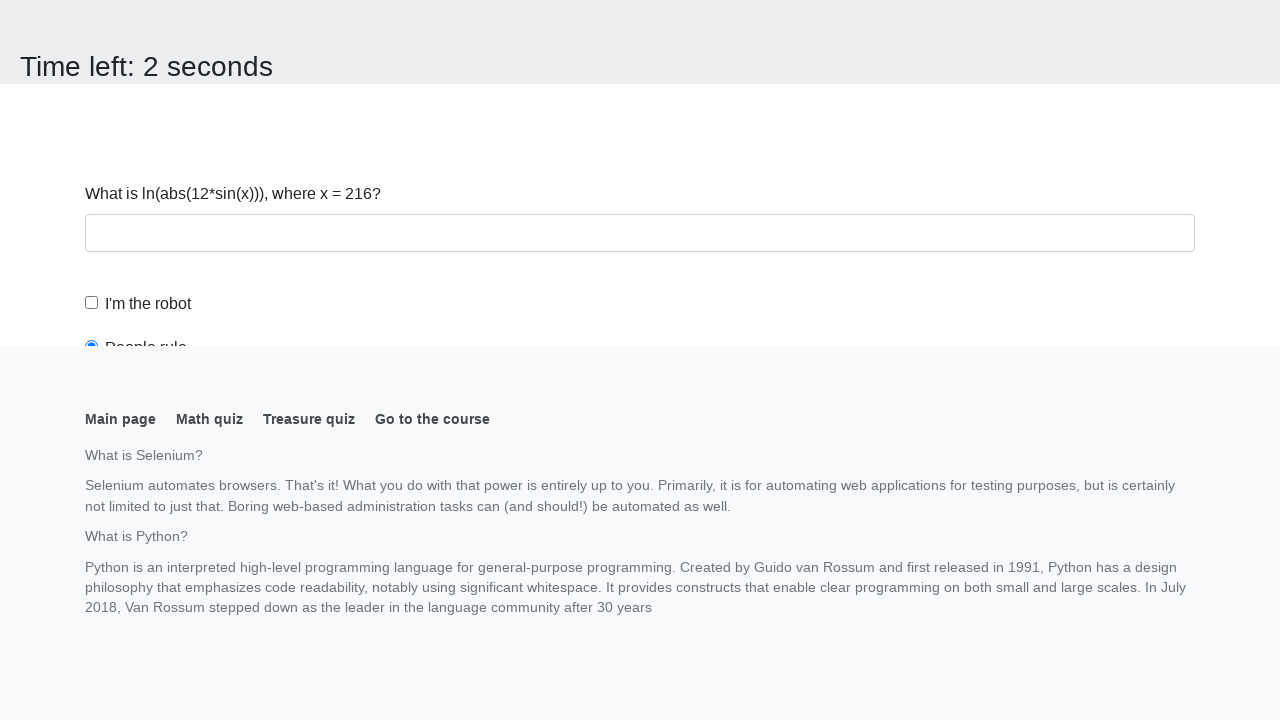

Clicked the button element at (123, 20) on button
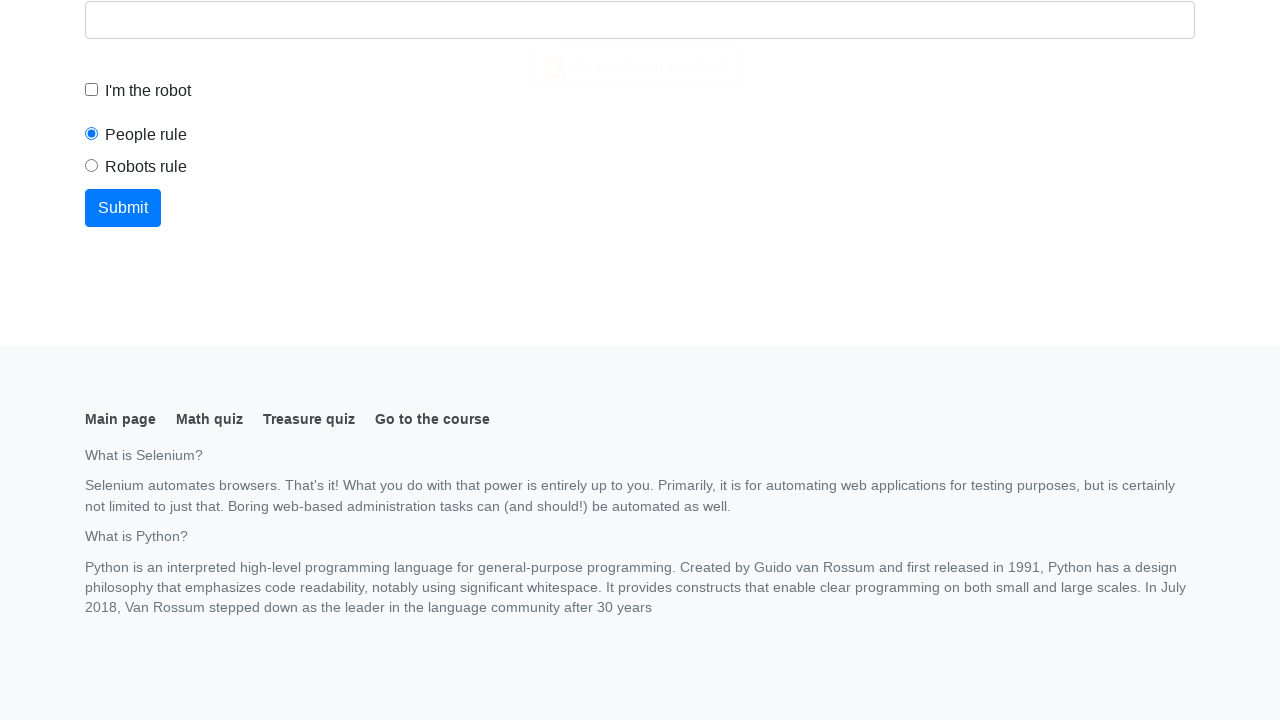

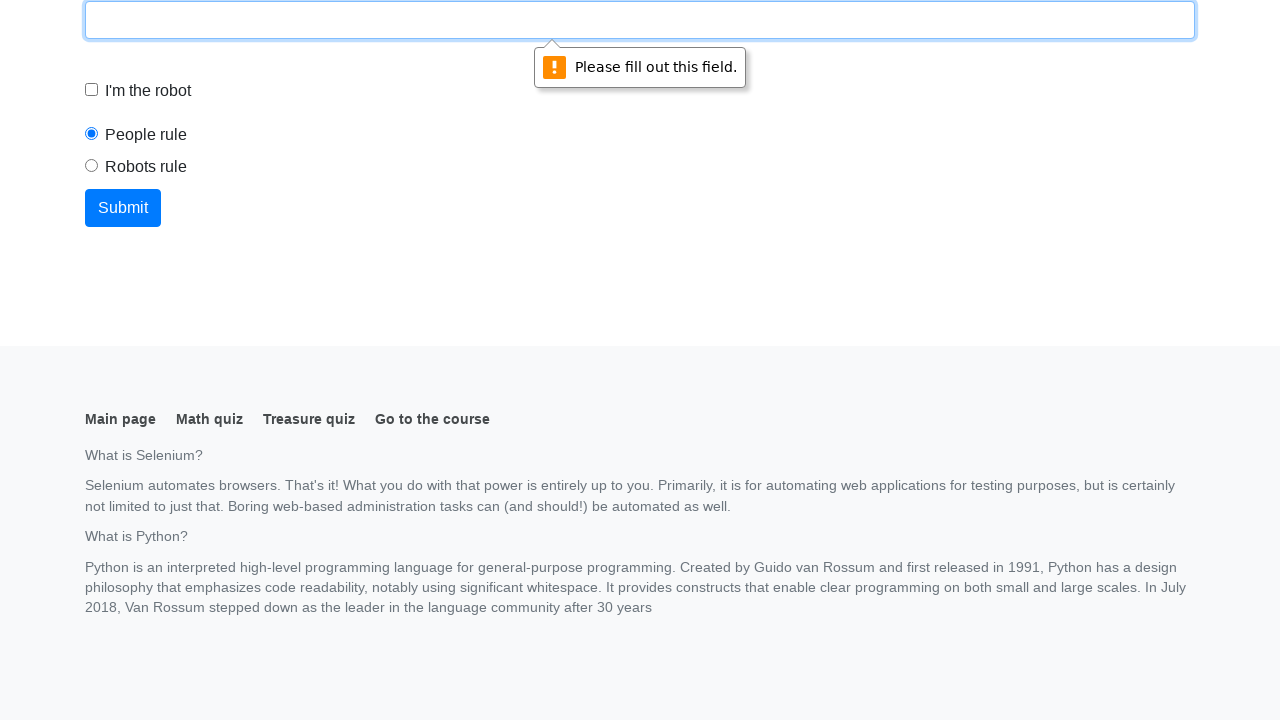